Tests the Contact Us page by navigating from footer, verifying page content including address and email, then filling out the contact form with name, email, and message.

Starting URL: https://ultimateqa.com/simple-html-elements-for-automation/

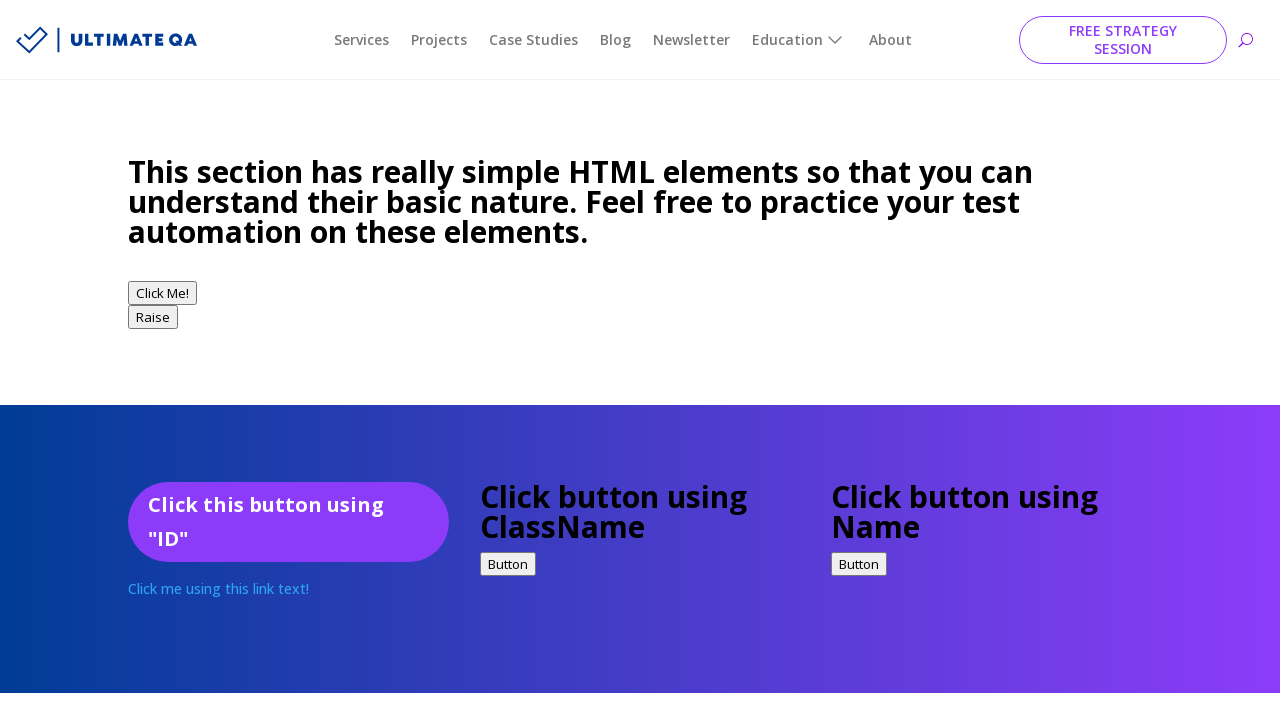

Scrolled to bottom of page
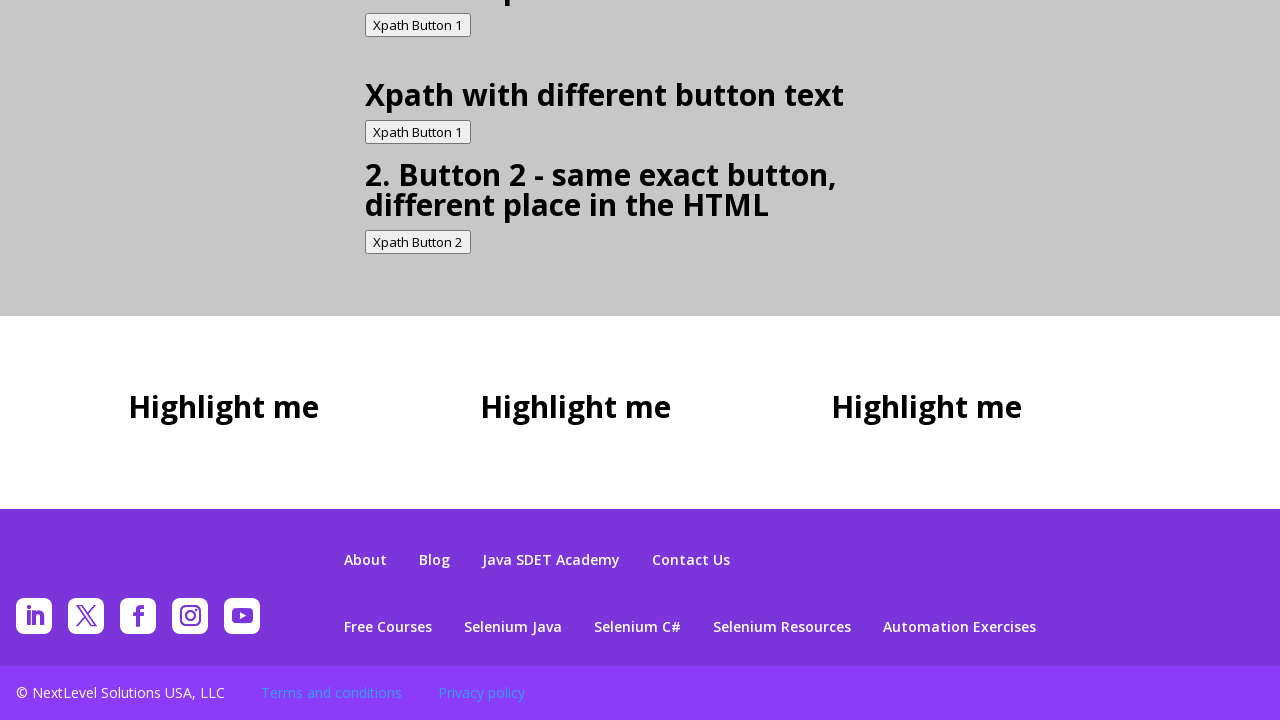

Clicked Contact Us link in footer at (691, 560) on #menu-footer-main-menu > #menu-item-218100 > a
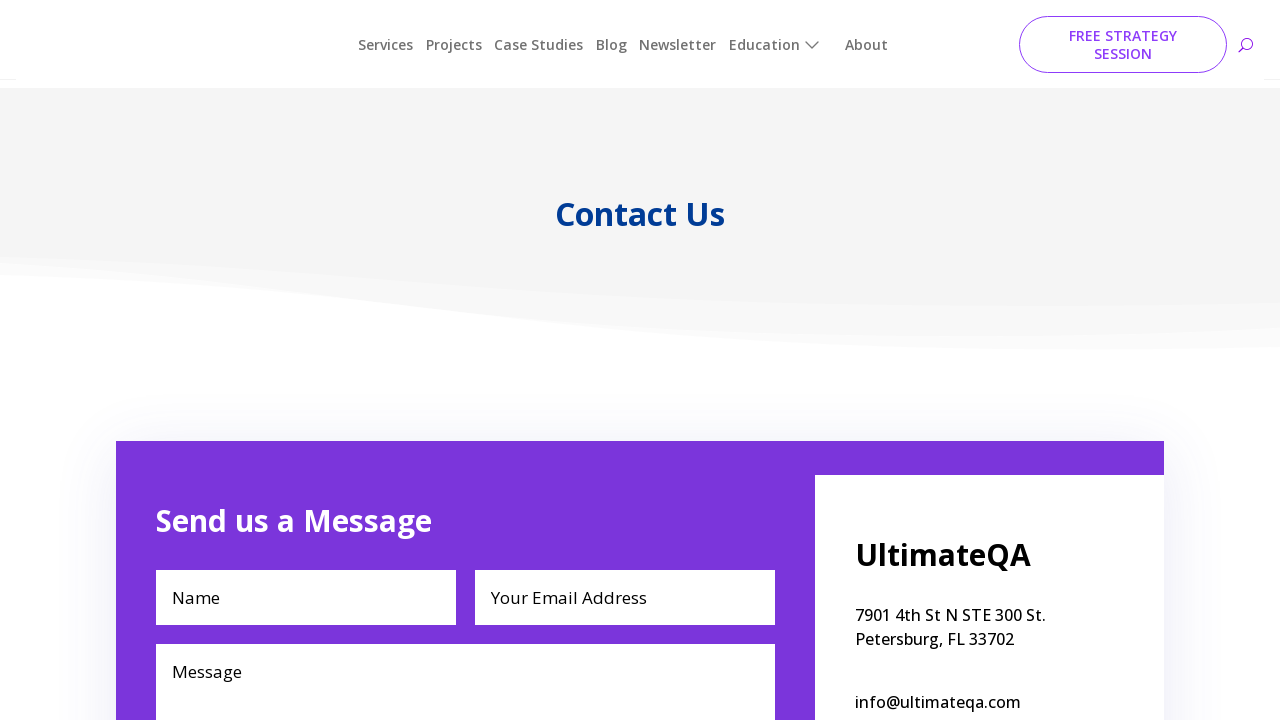

Contact Us page header loaded
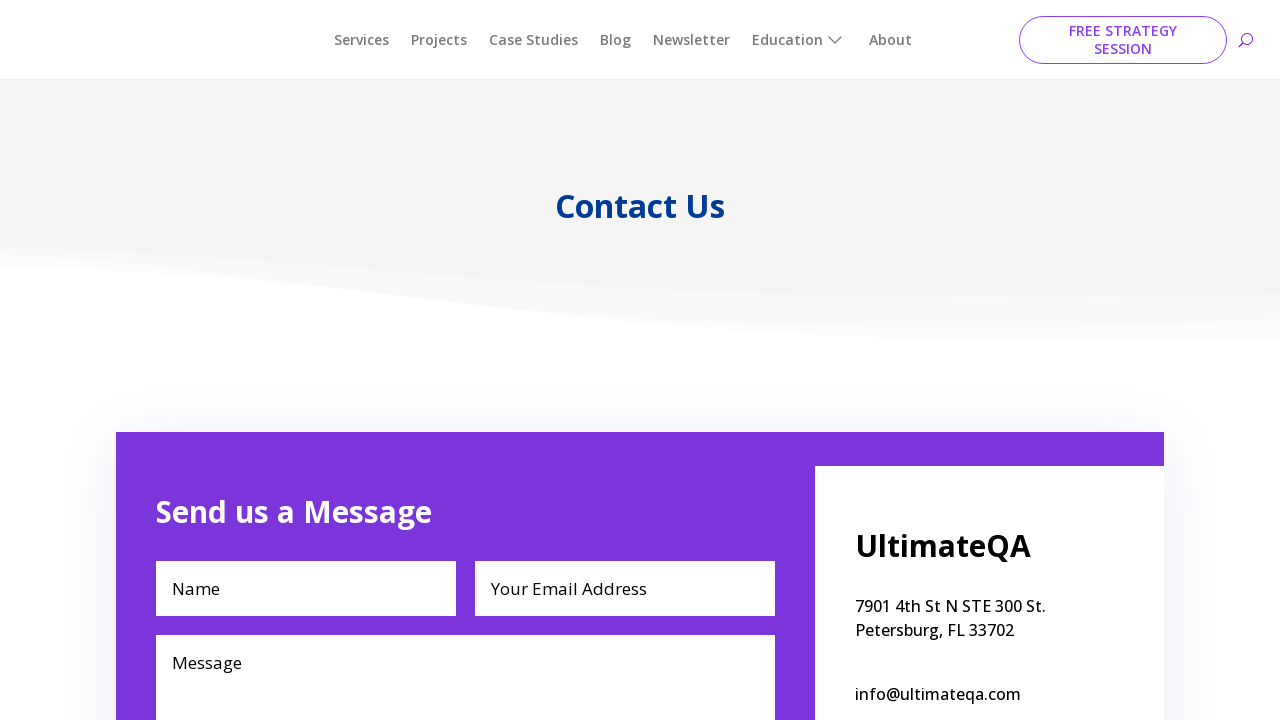

Contact Us page content verified
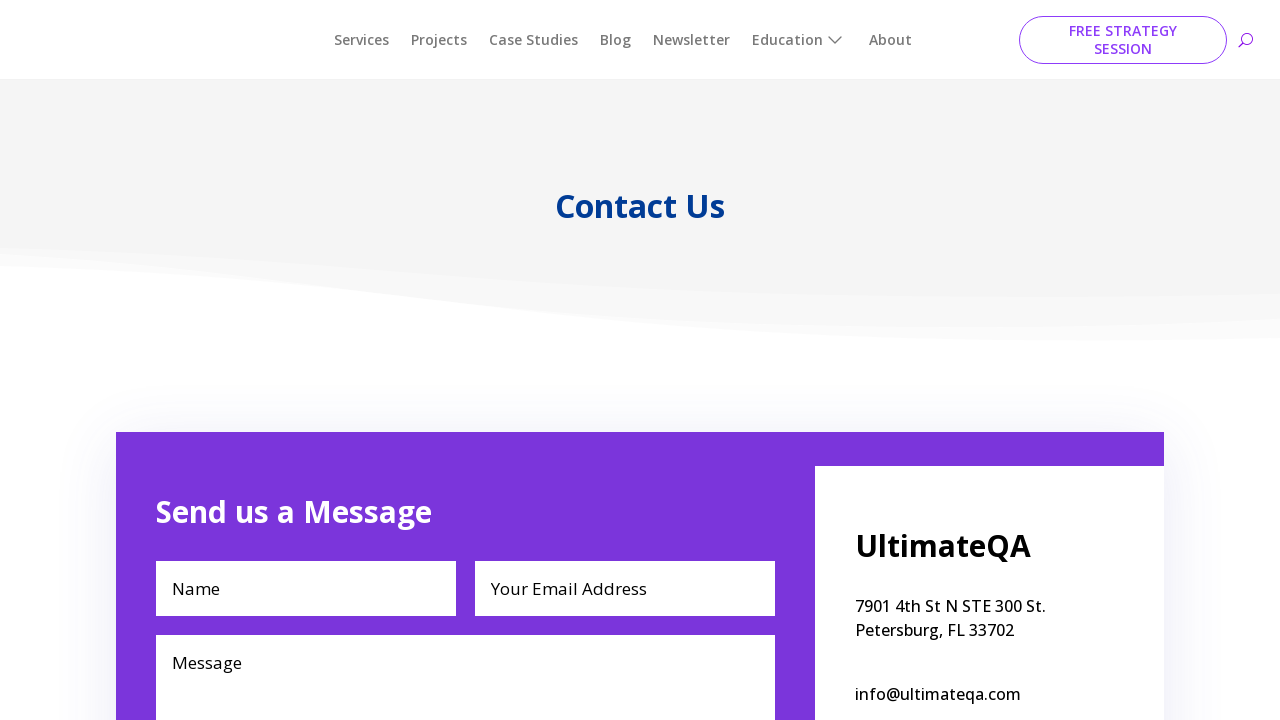

Filled contact form name field with 'Sarah Johnson' on #et_pb_contact_name_0
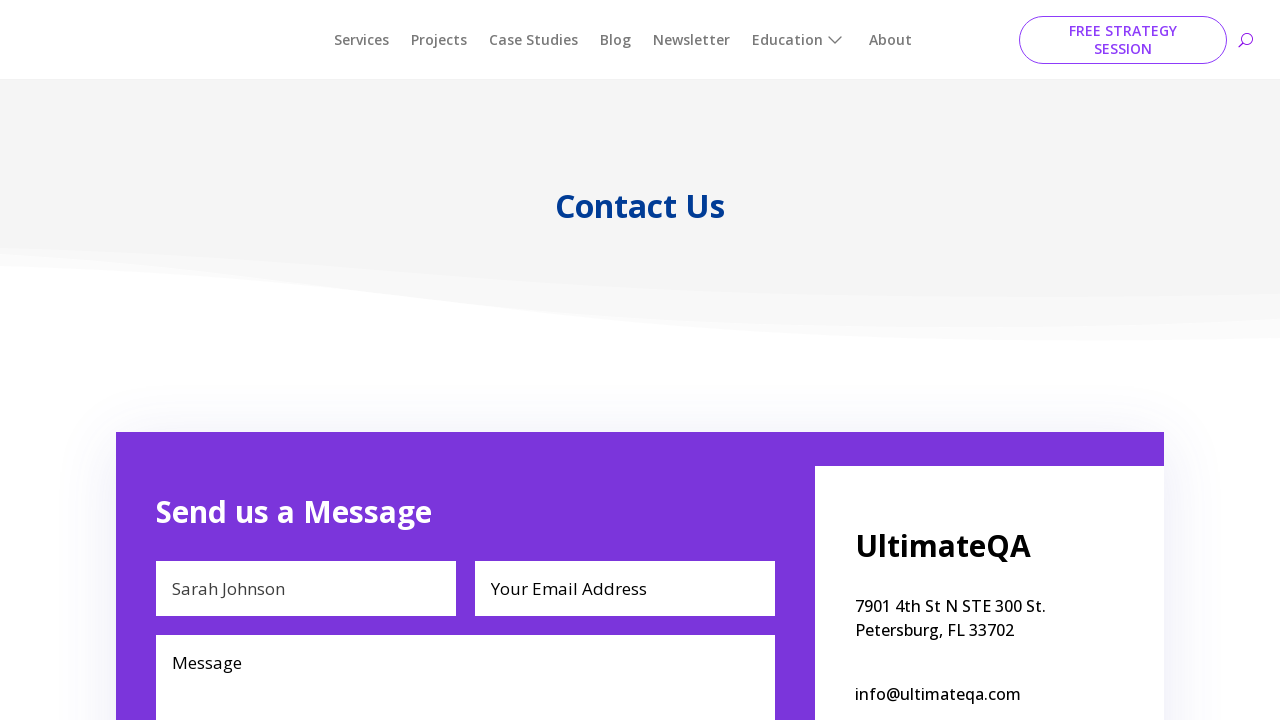

Filled contact form email field with 'sarah.johnson@example.com' on #et_pb_contact_email_0
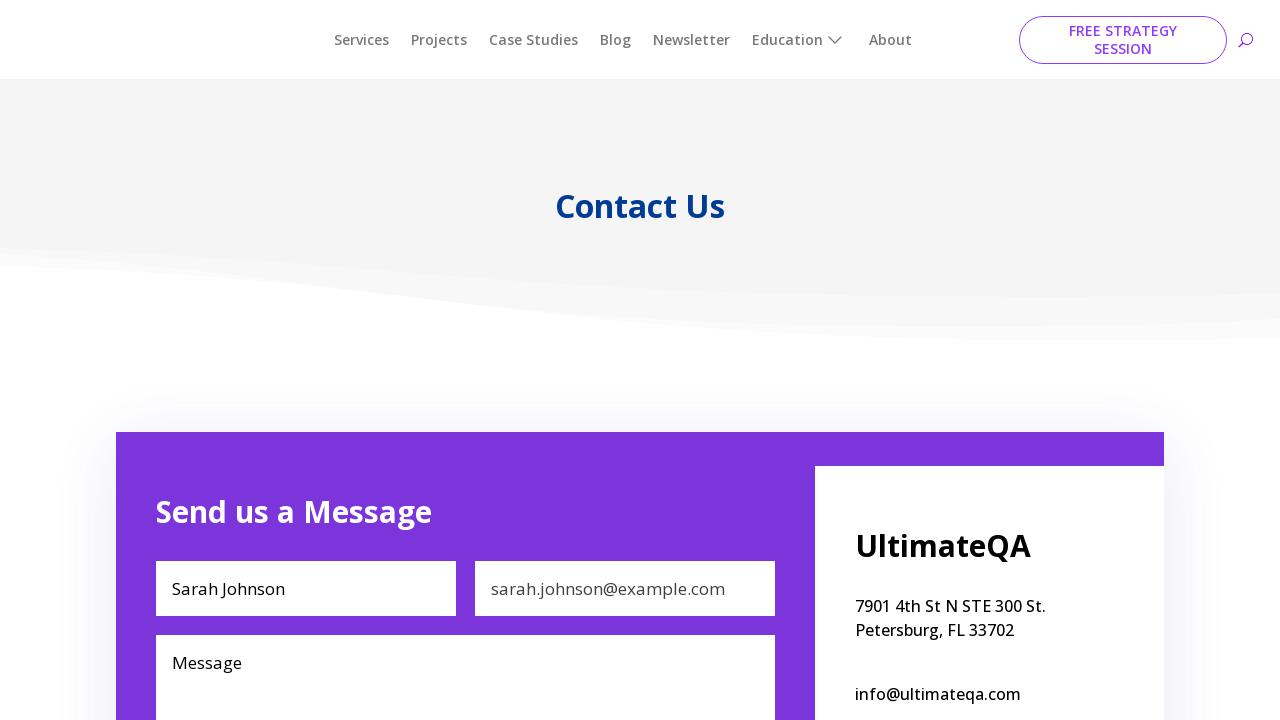

Filled contact form message field with inquiry about automation courses on #et_pb_contact_message_0
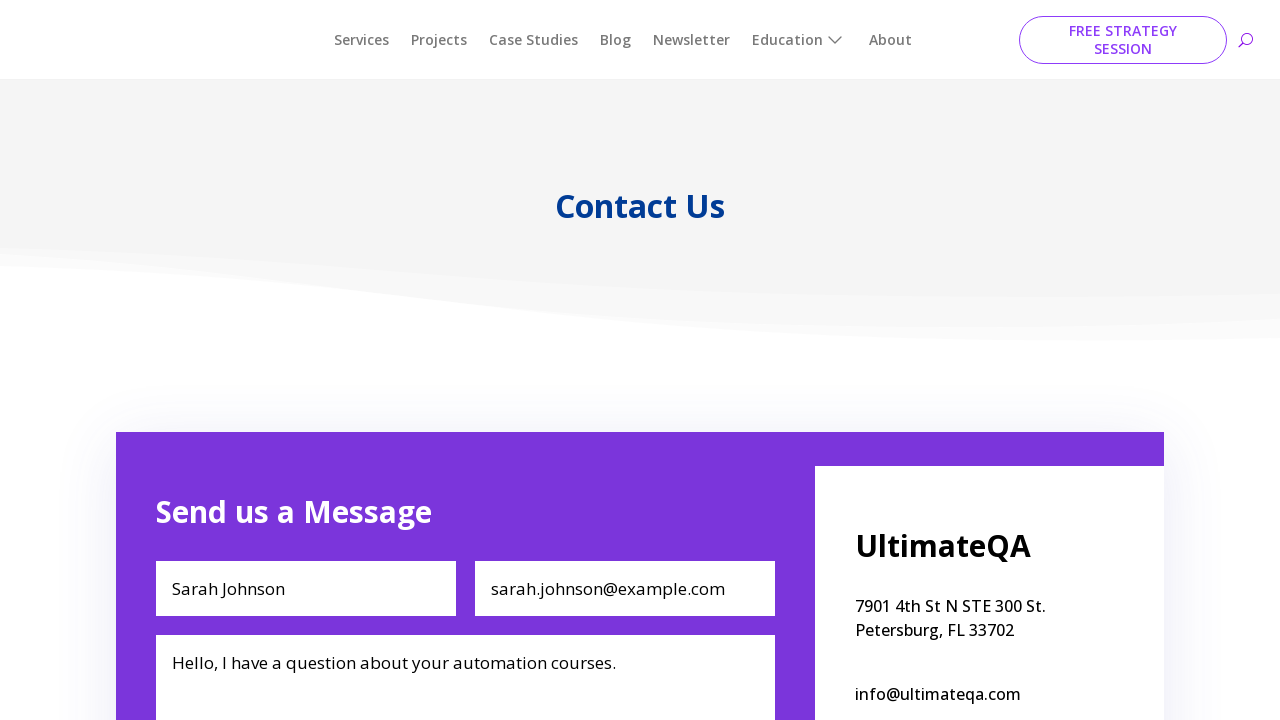

Contact form submit button is visible
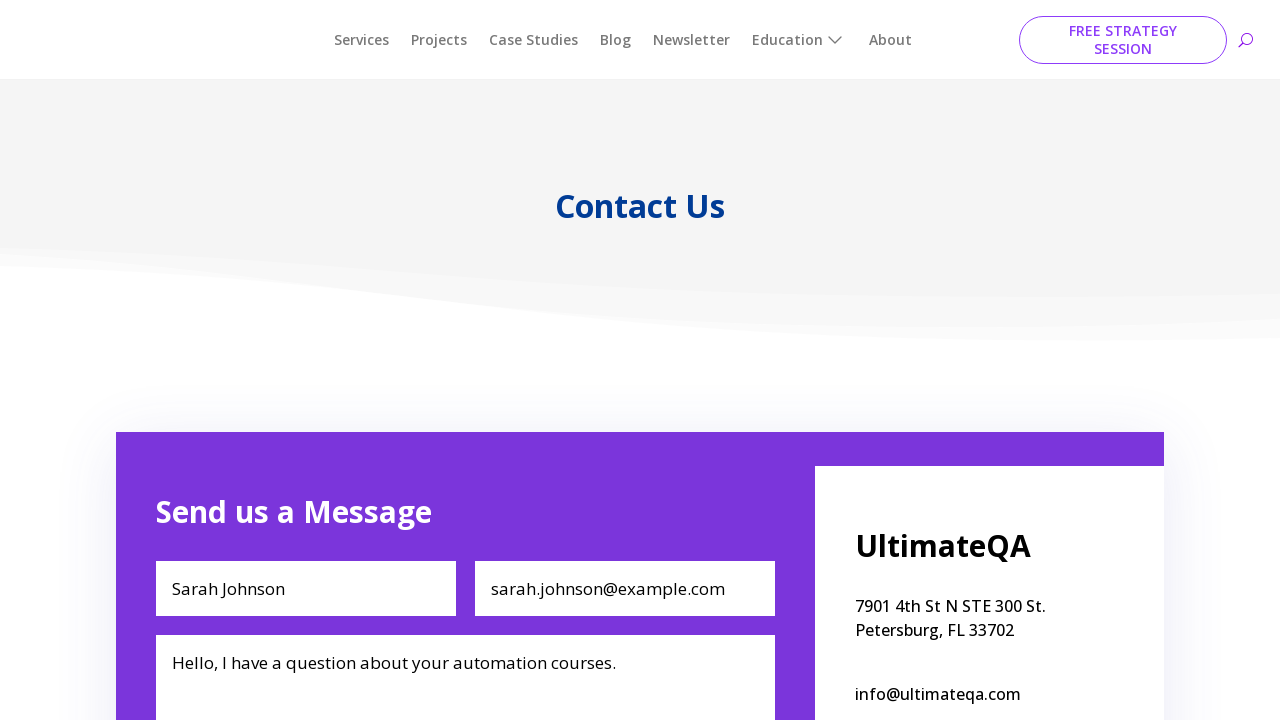

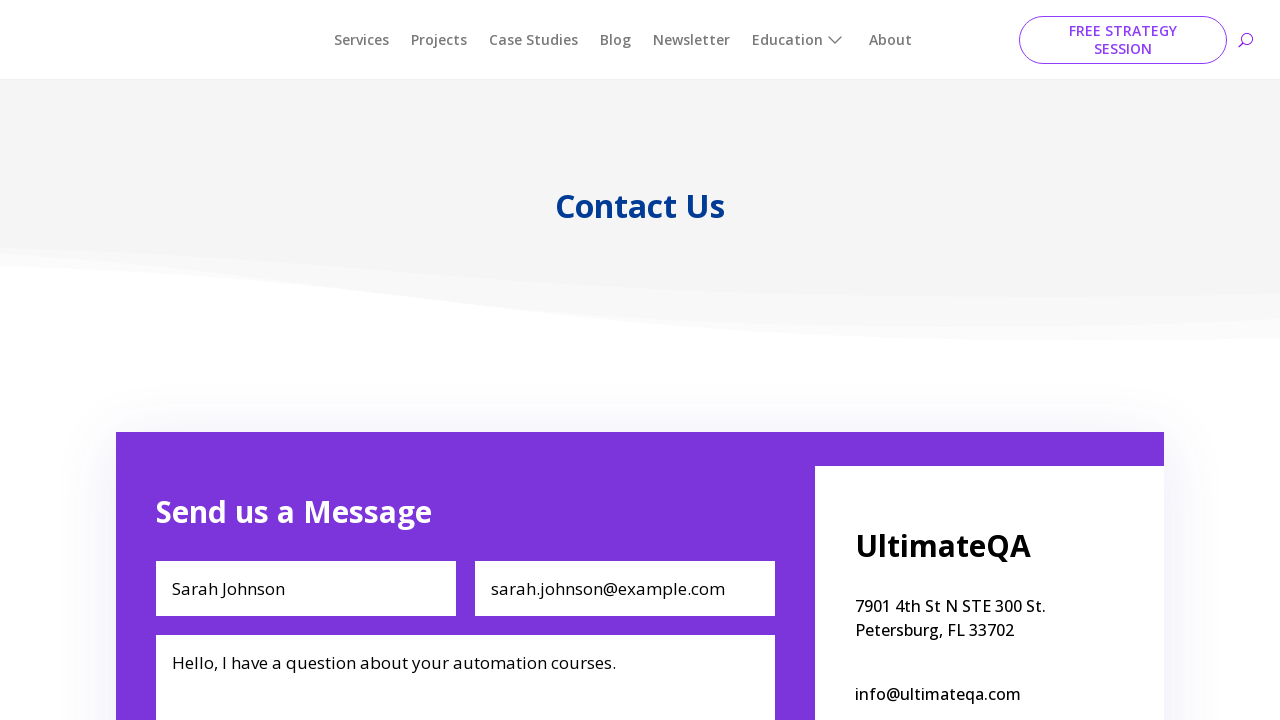